Tests jQuery UI draggable functionality by switching to iframe and dragging an element to a new position

Starting URL: https://jqueryui.com/draggable

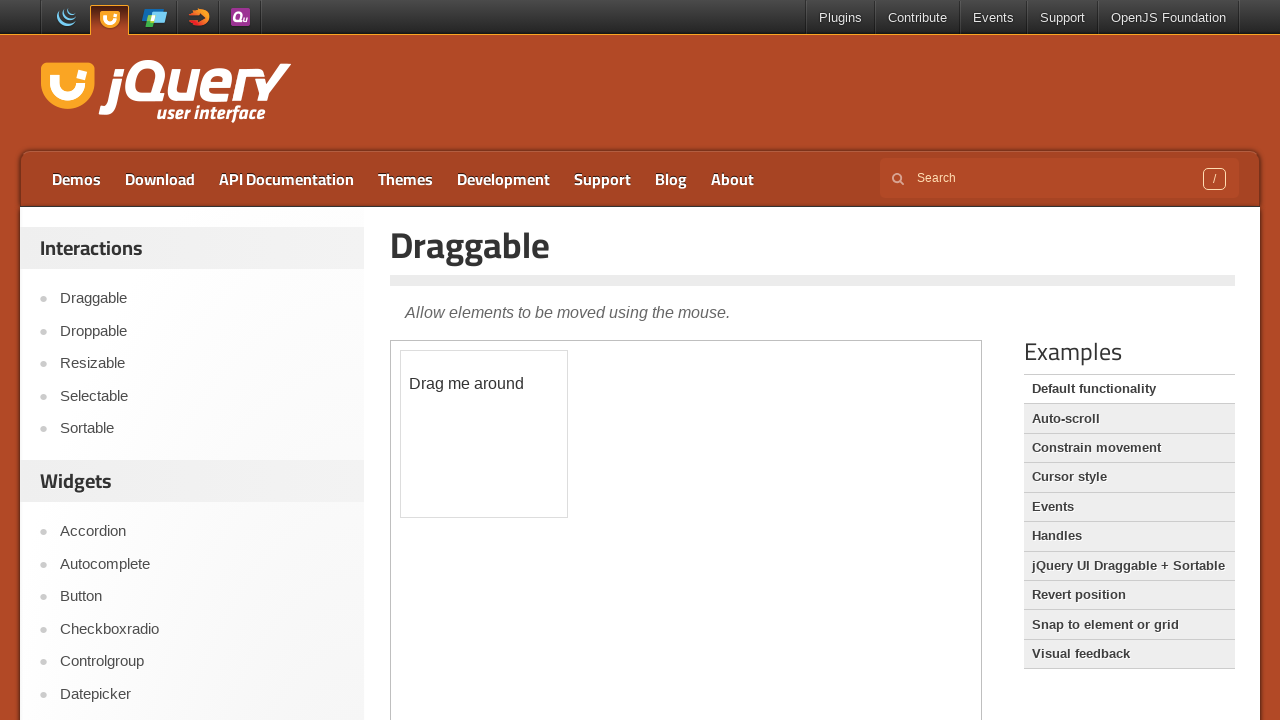

Navigated to jQuery UI draggable demo page
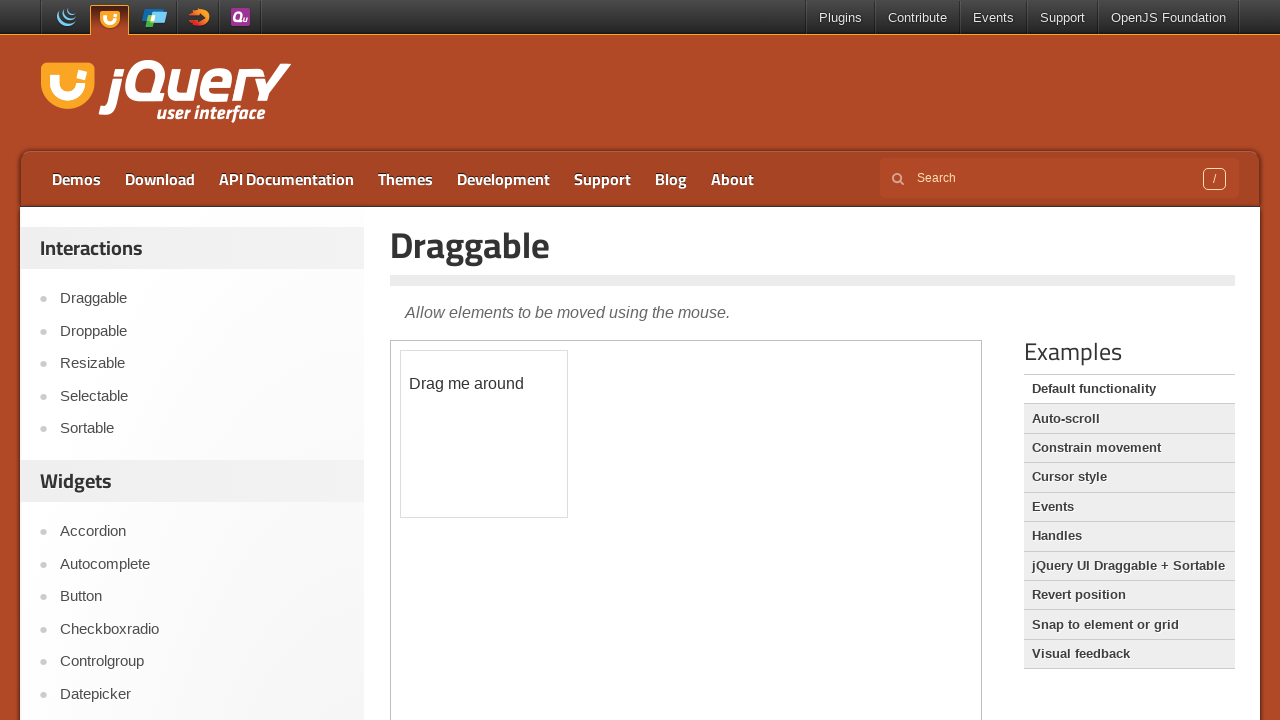

Located the demo iframe
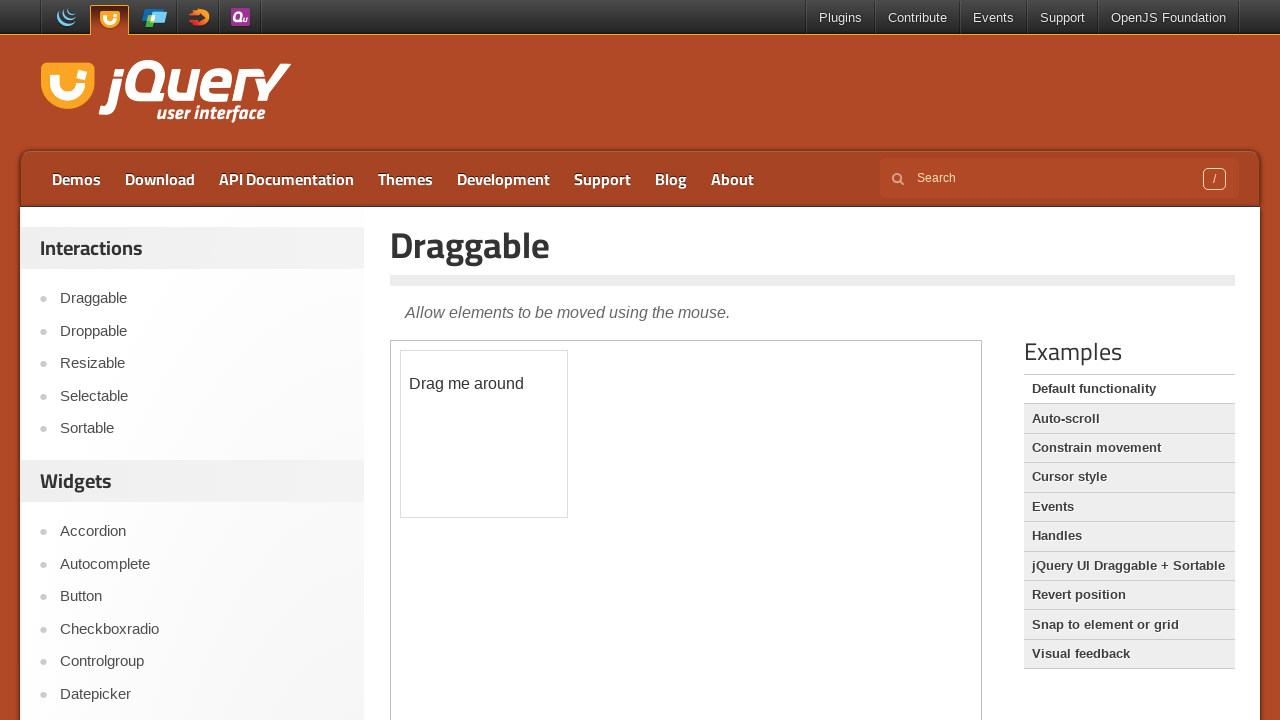

Located the draggable element
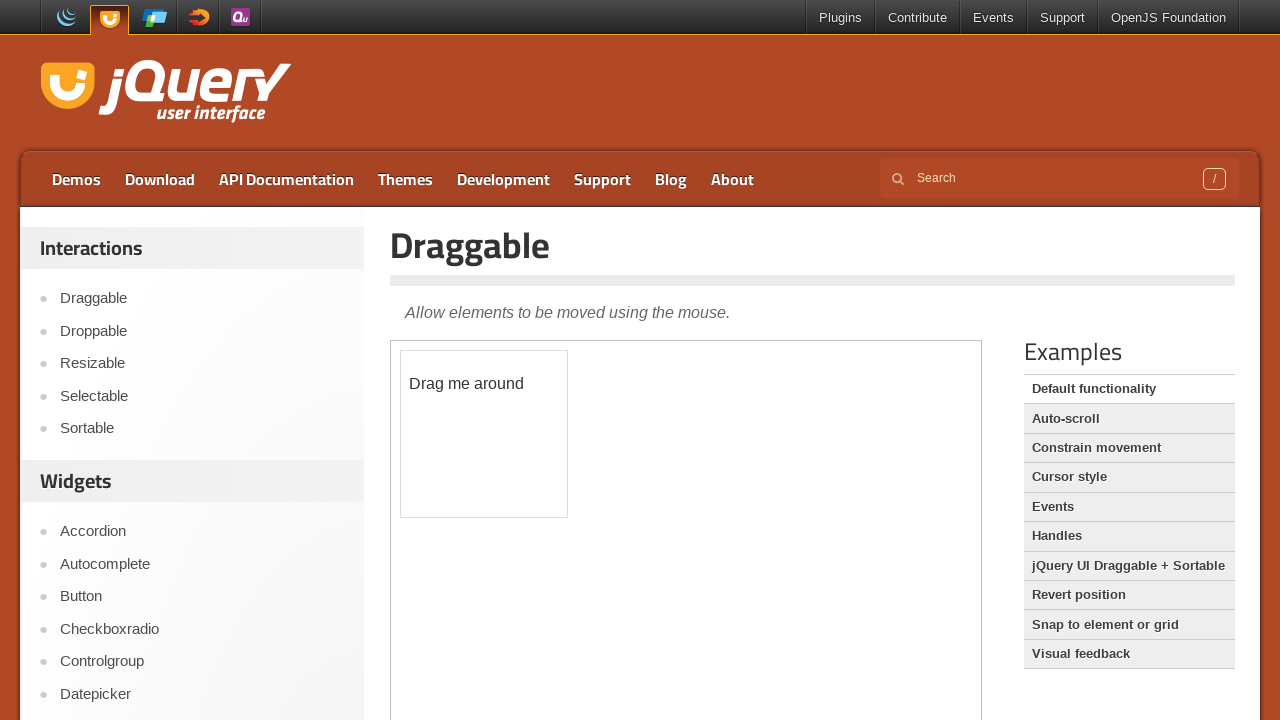

Dragged element to new position (x: 100, y: 100) at (501, 451)
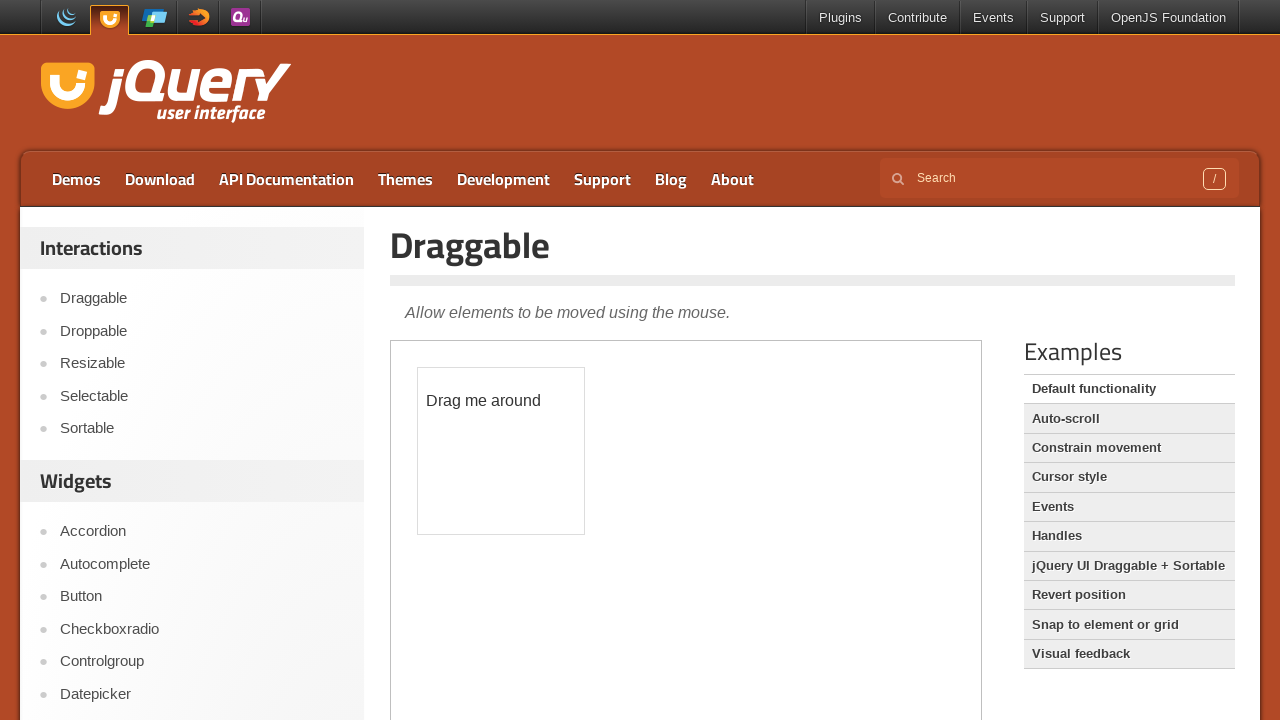

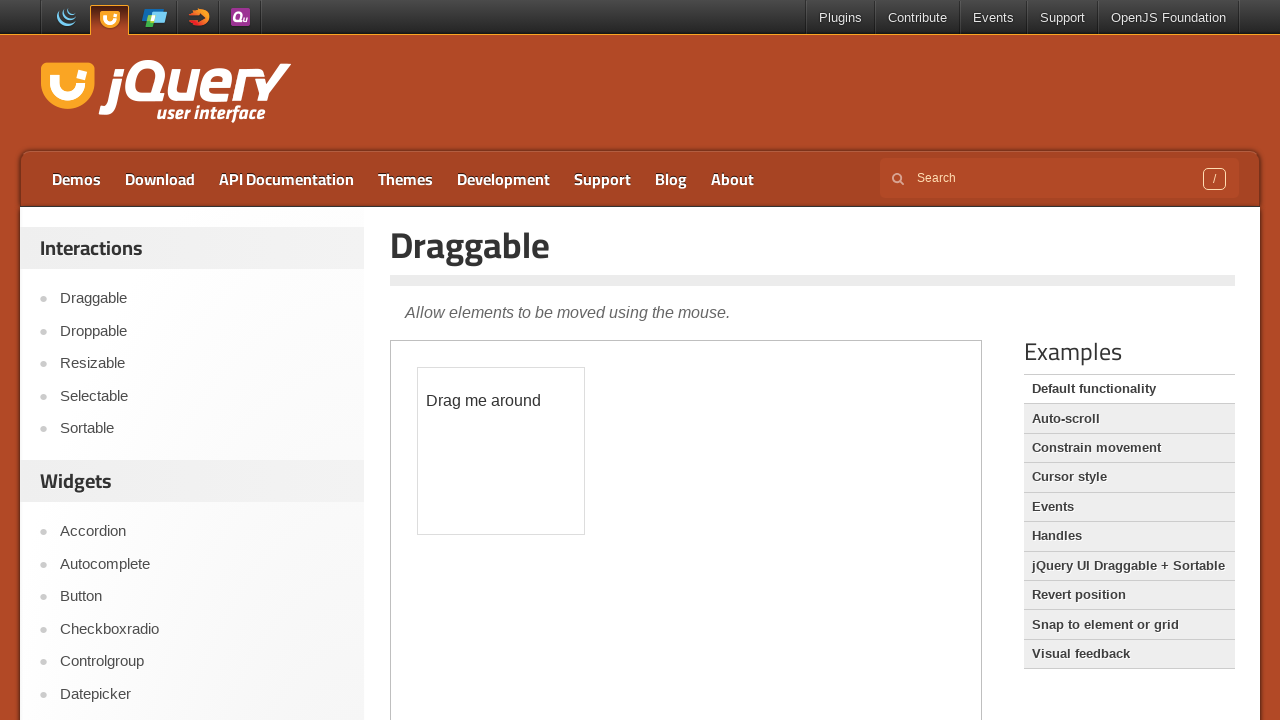